Simple browser test that navigates to the Airtel India homepage and verifies the page loads successfully

Starting URL: https://www.airtel.in

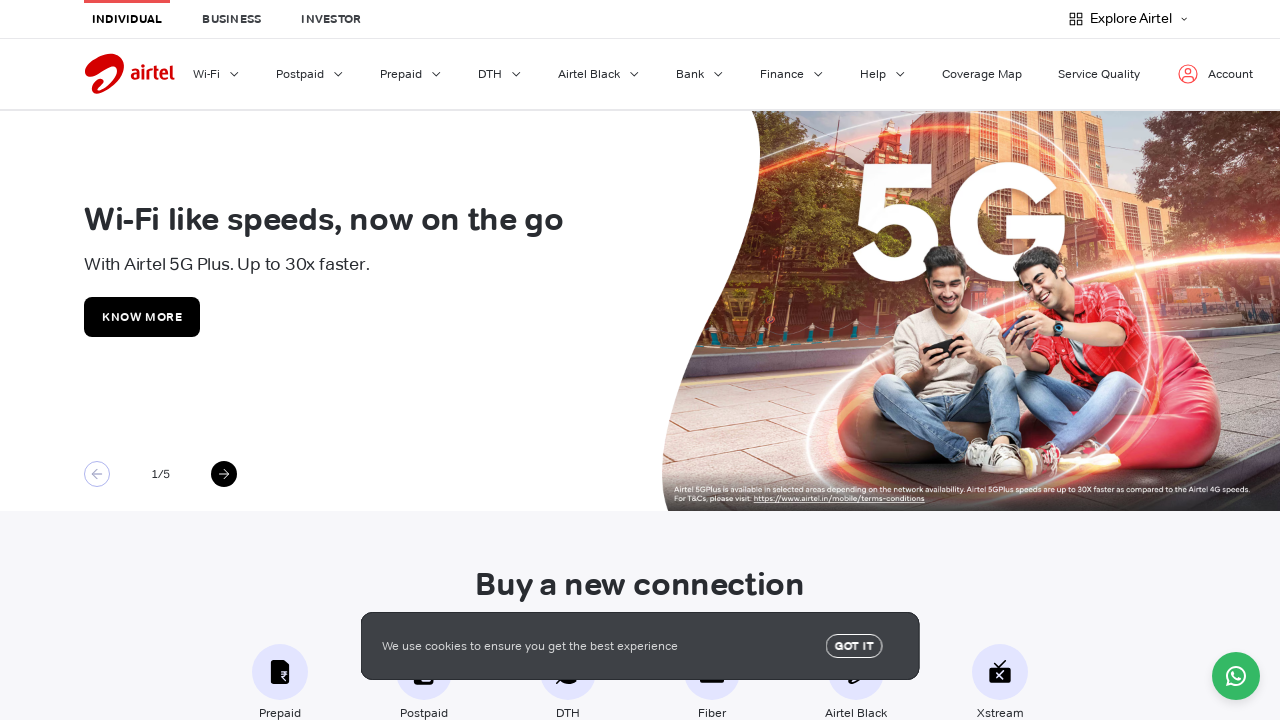

Navigated to Airtel India homepage
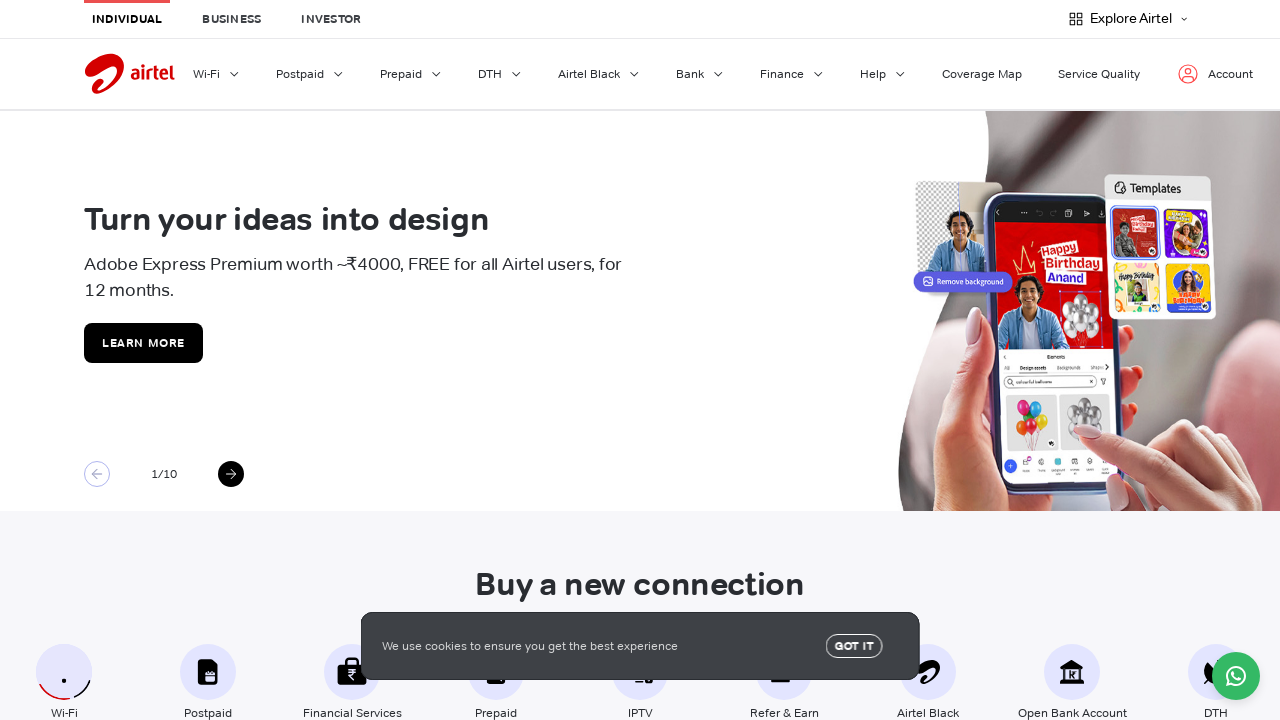

Page DOM content loaded
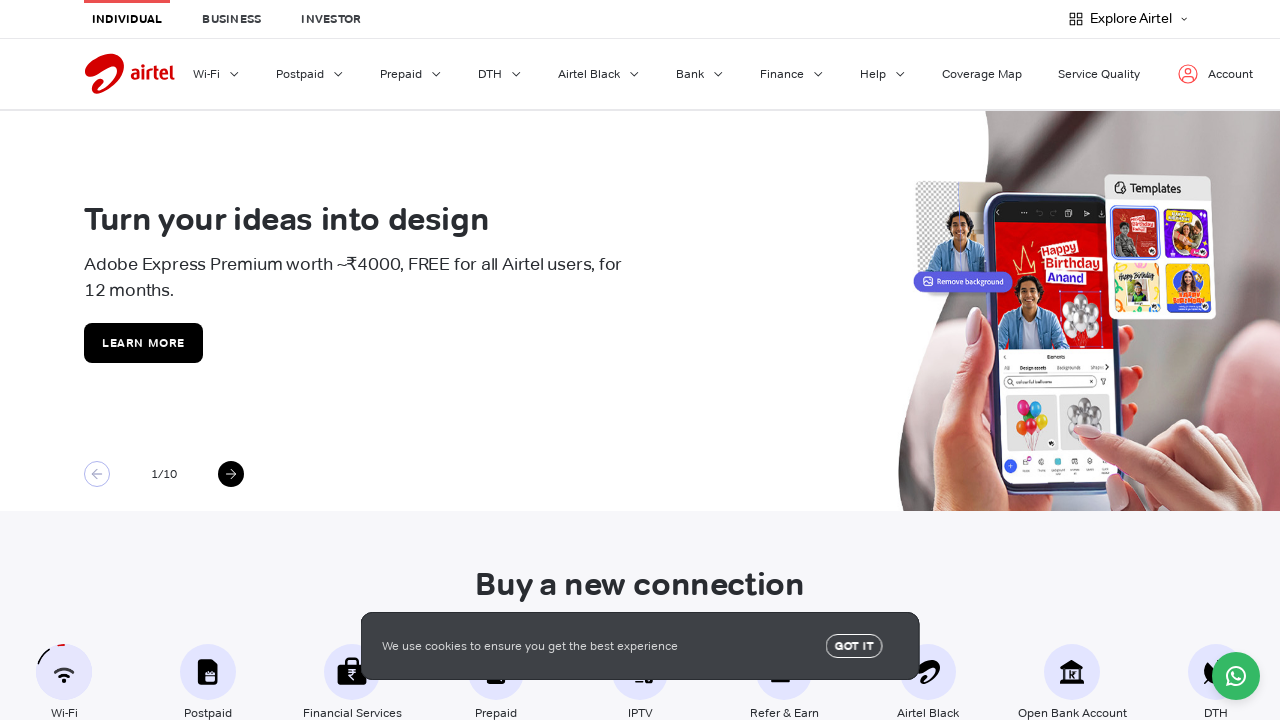

Body element is visible, page loaded successfully
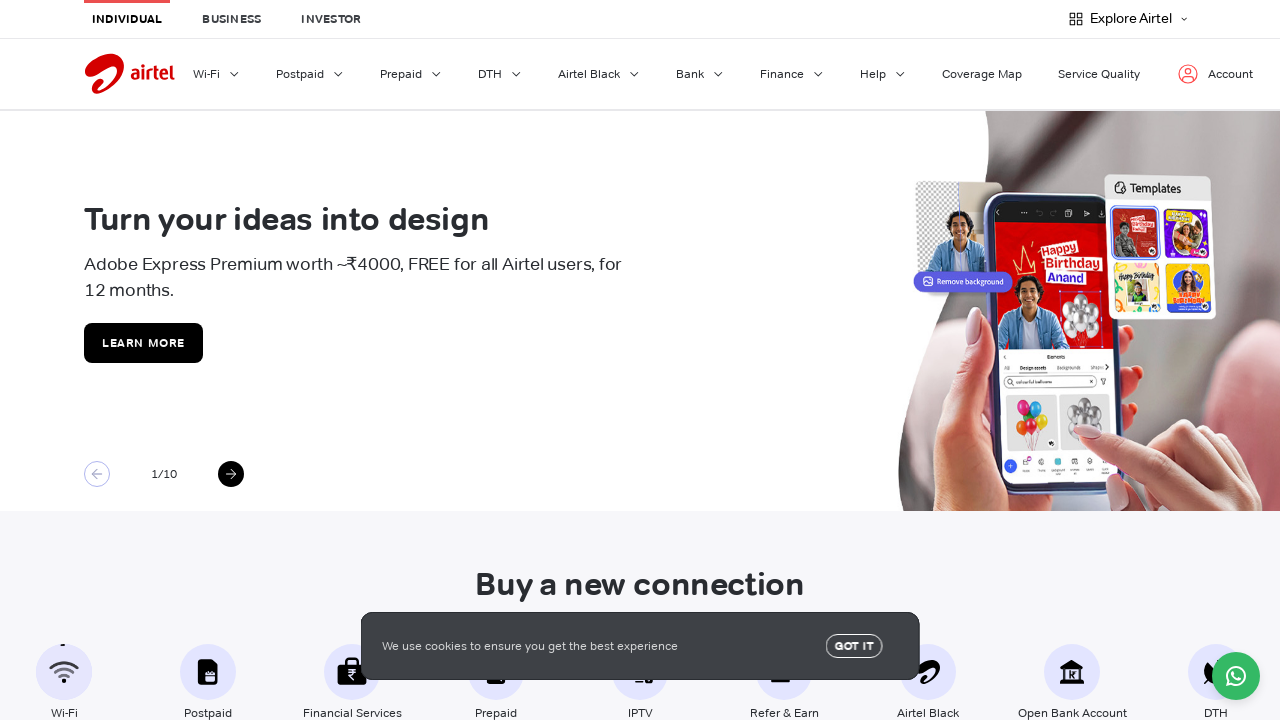

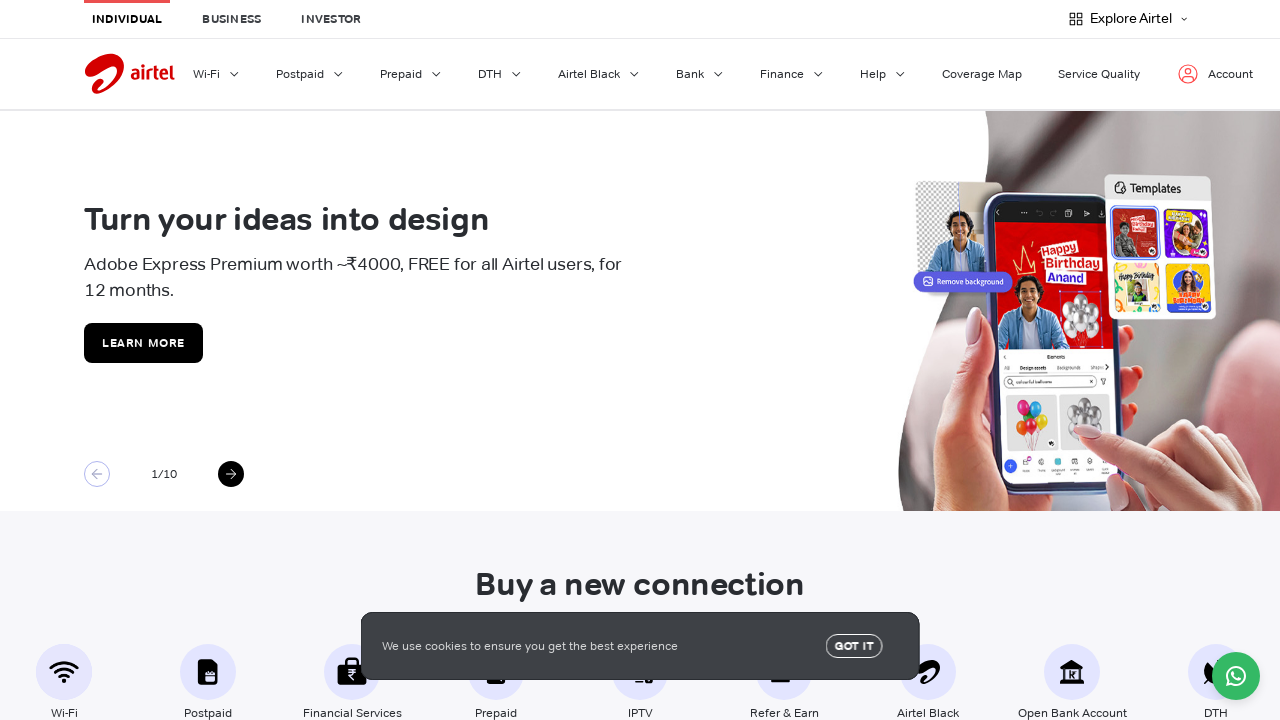